Tests handling of JavaScript confirmation dialogs by accepting the confirmation and verifying the result message

Starting URL: https://demoqa.com/alerts

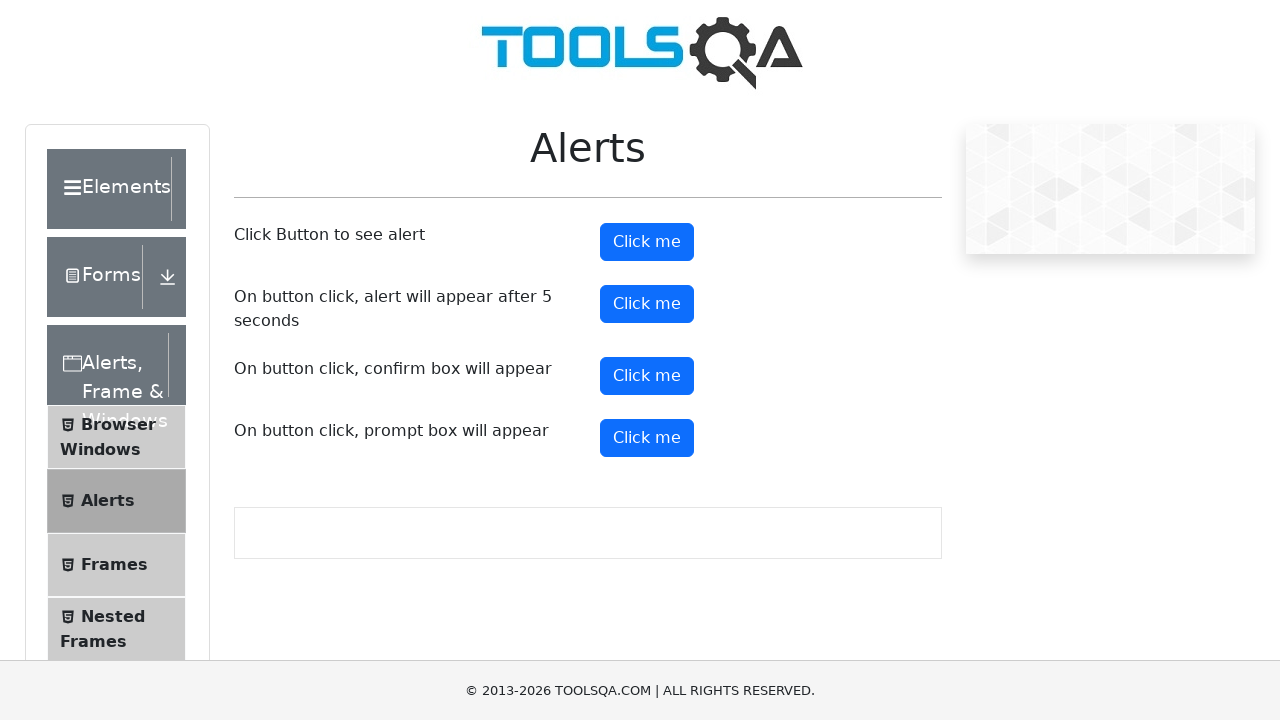

Set up dialog handler to accept confirmation dialogs
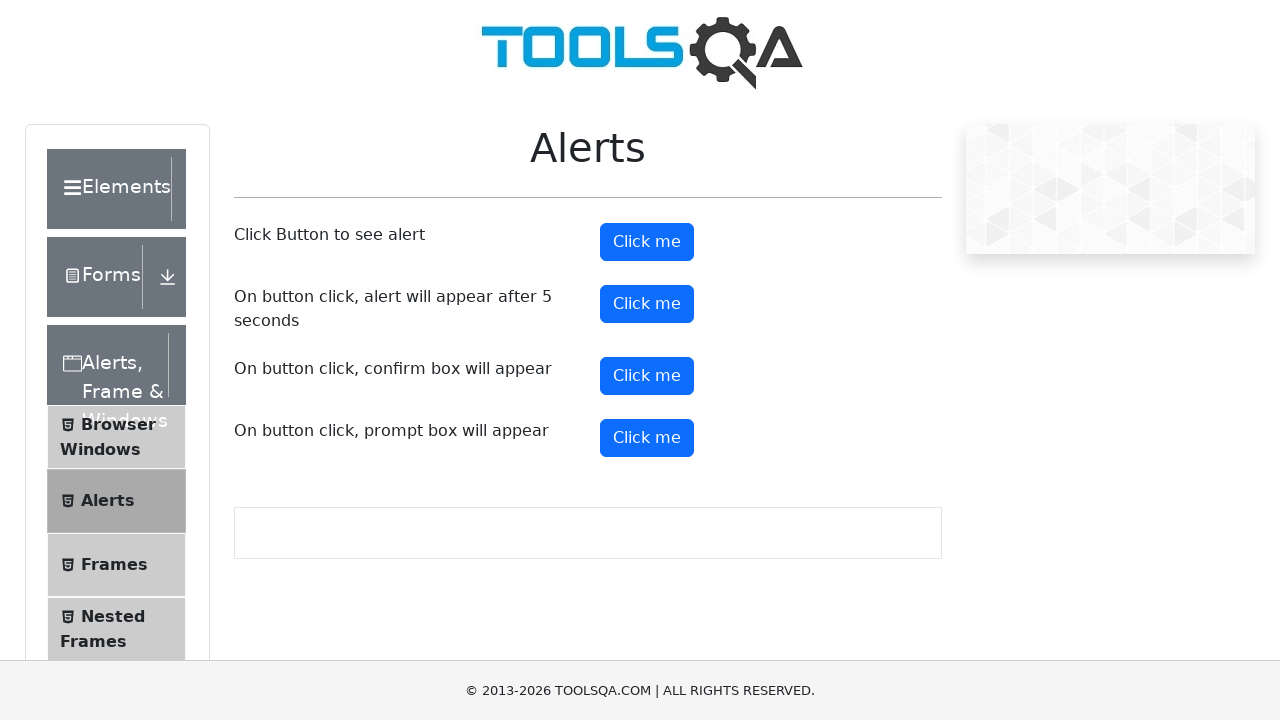

Clicked confirm button to trigger confirmation dialog at (647, 376) on #confirmButton
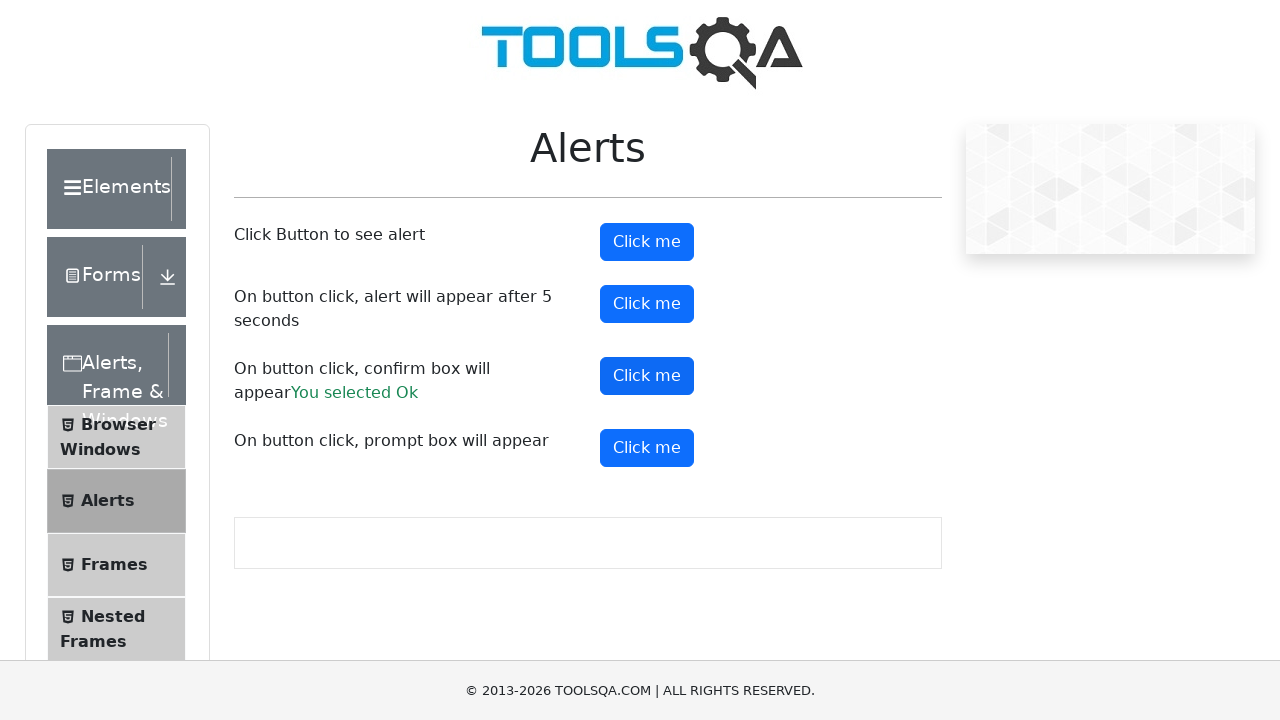

Confirmation result message appeared on page
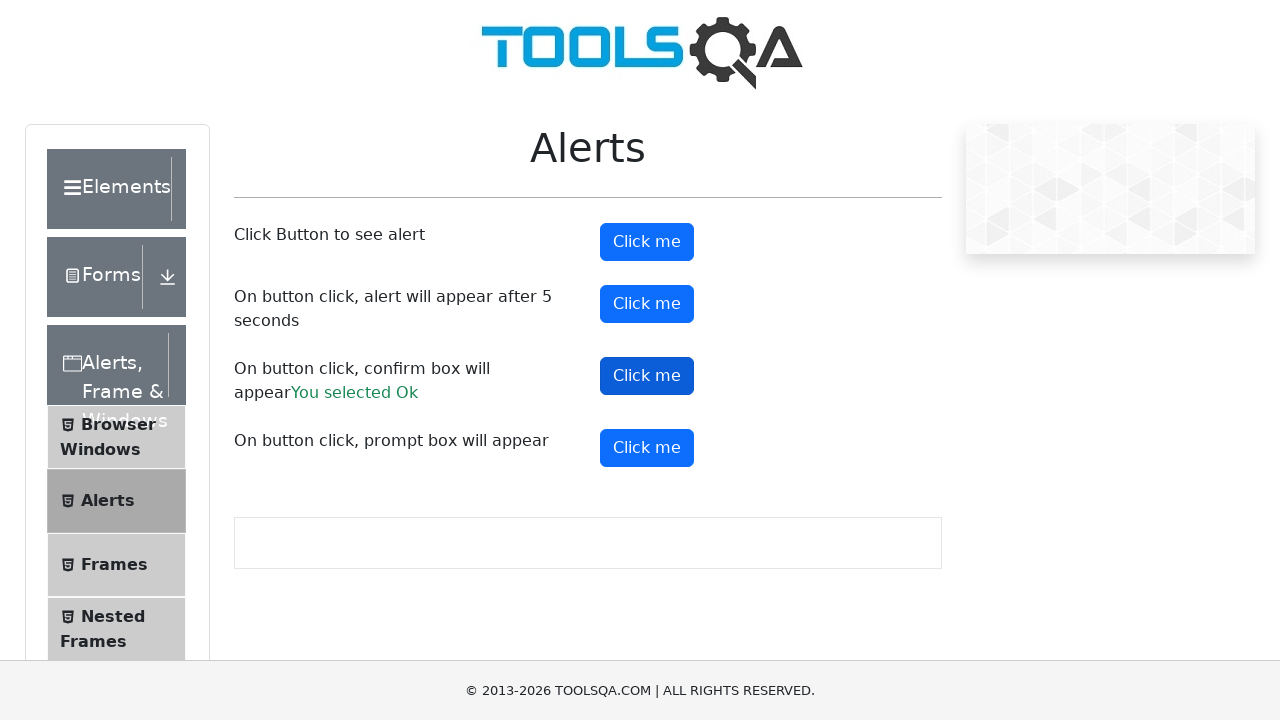

Retrieved result text from confirmation result element
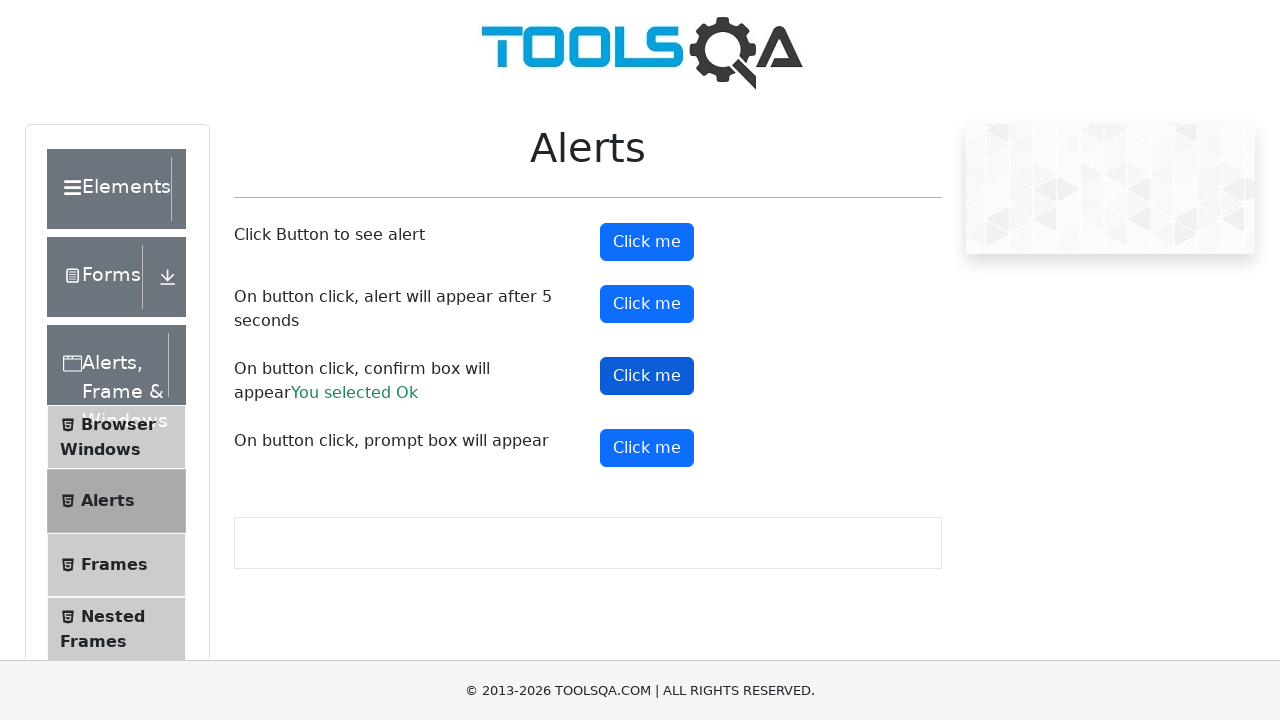

Verified that result text contains 'You selected Ok' message
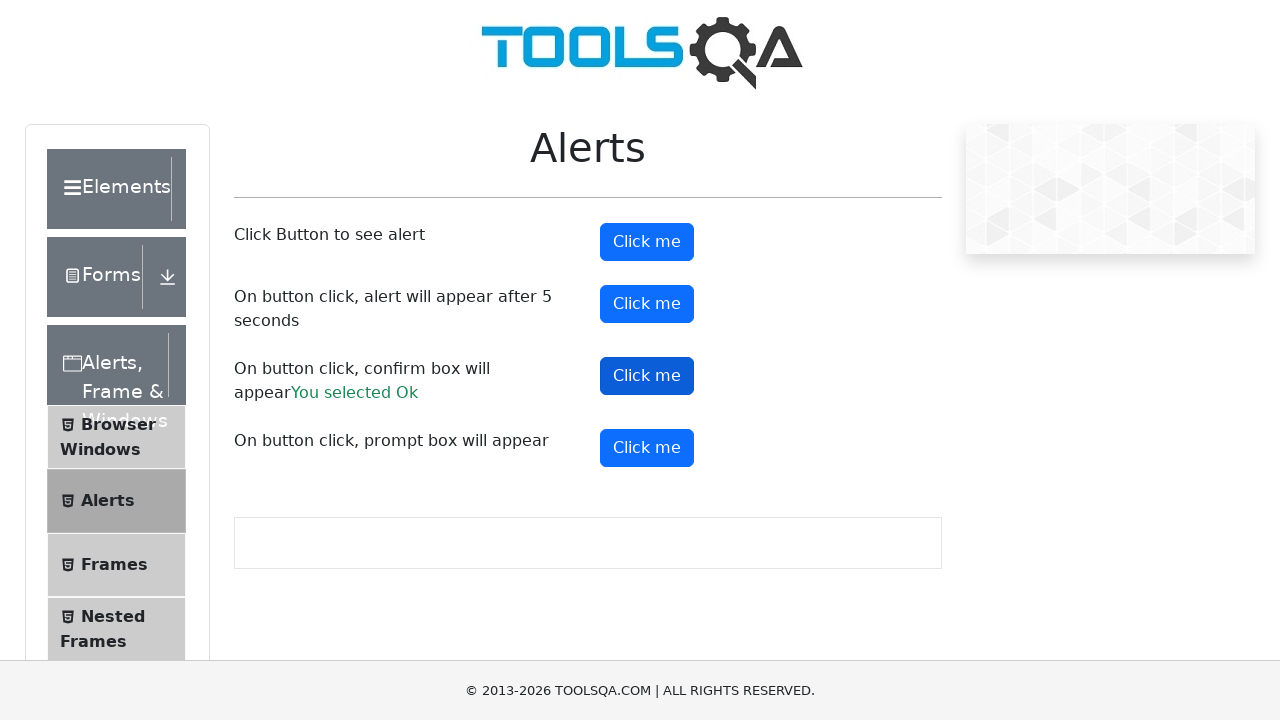

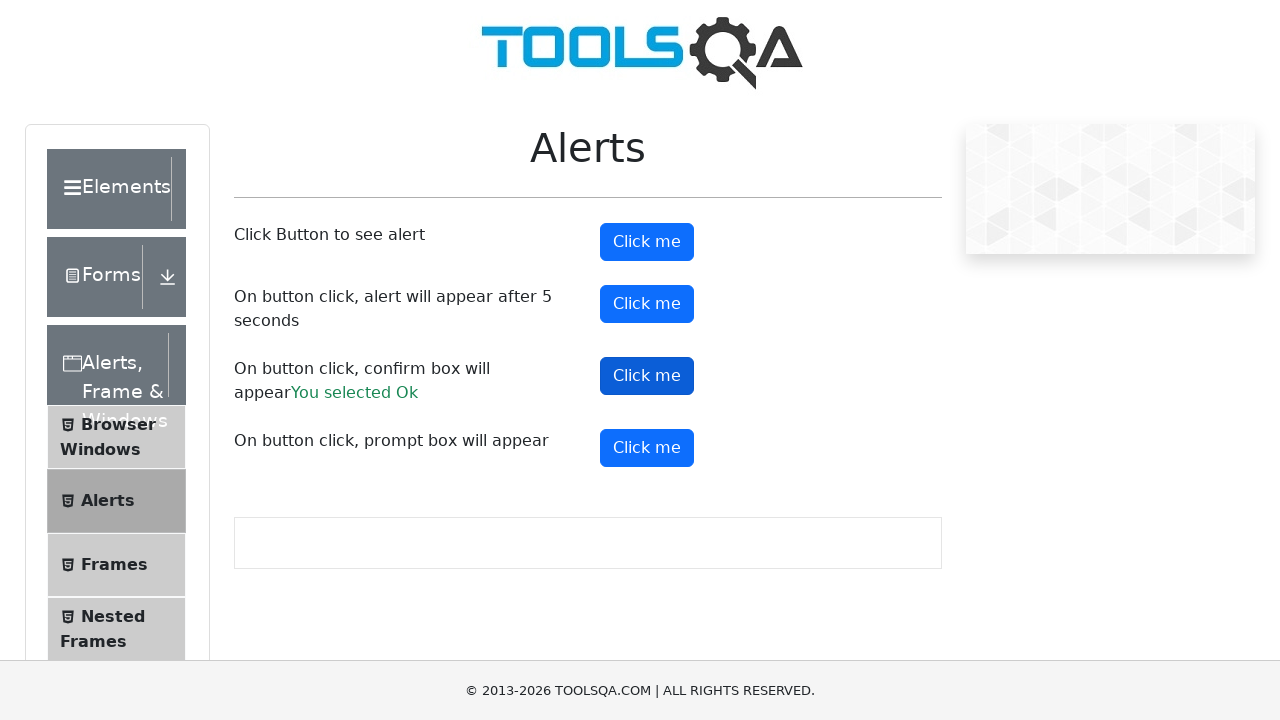